Tests autocomplete suggestion box by typing a country name and selecting from suggestions

Starting URL: http://www.qaclickacademy.com/practice.php

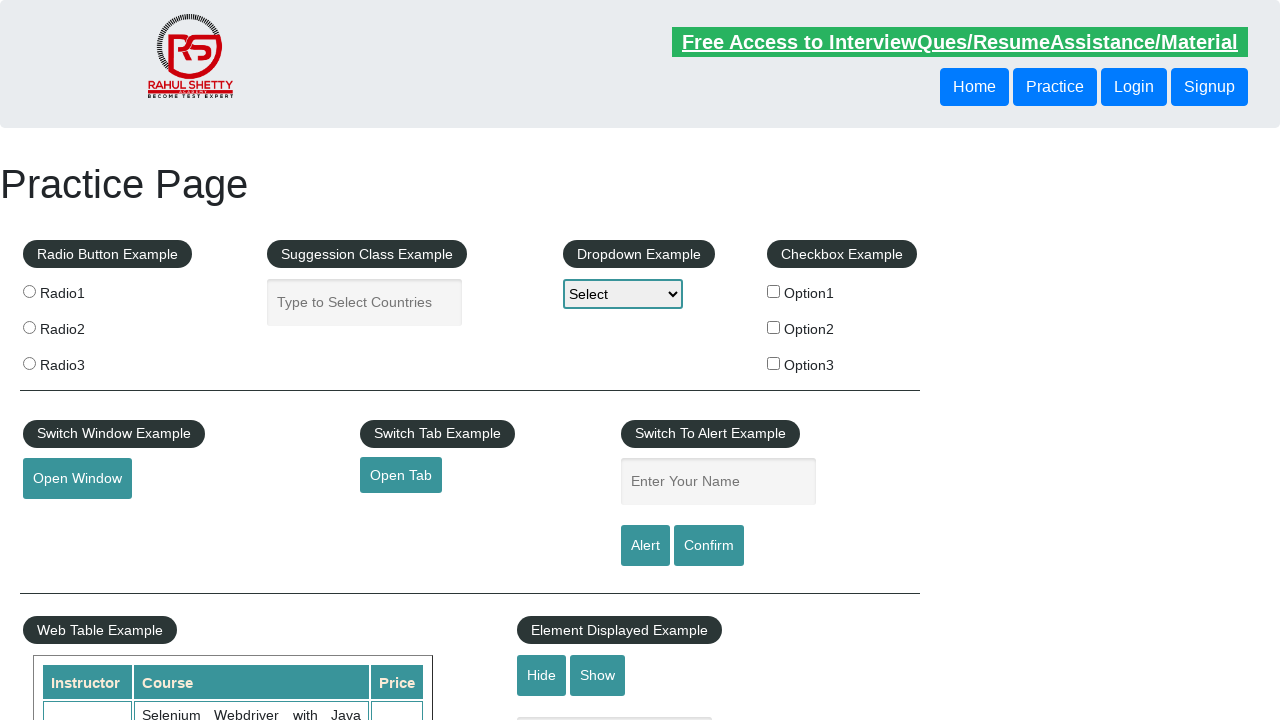

Clicked on autocomplete field at (365, 302) on #autocomplete
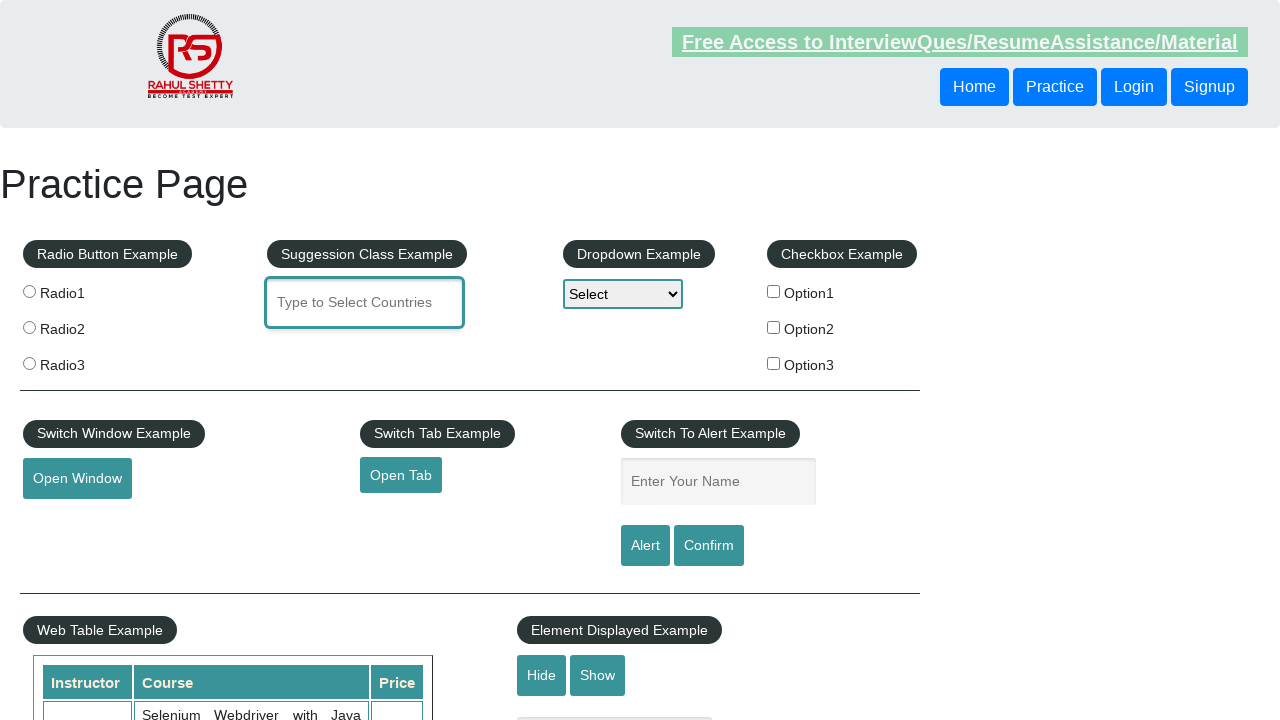

Typed 'United' in autocomplete field on #autocomplete
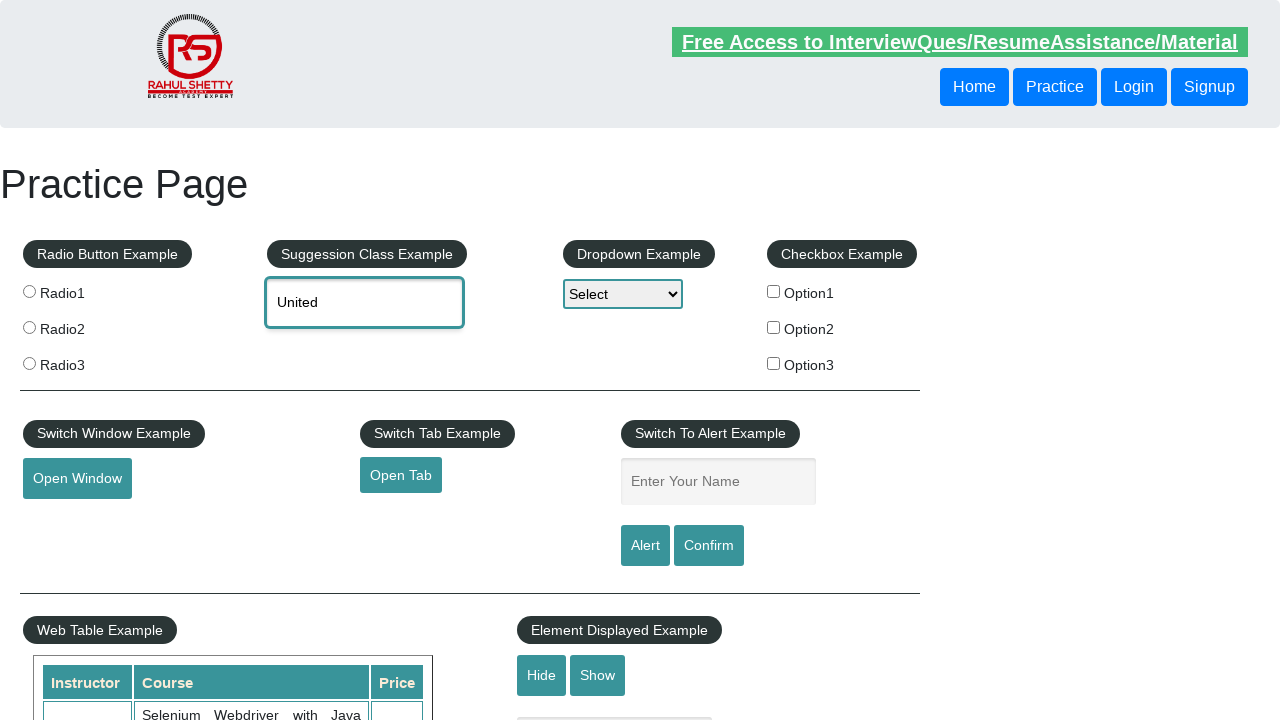

Autocomplete suggestion box appeared
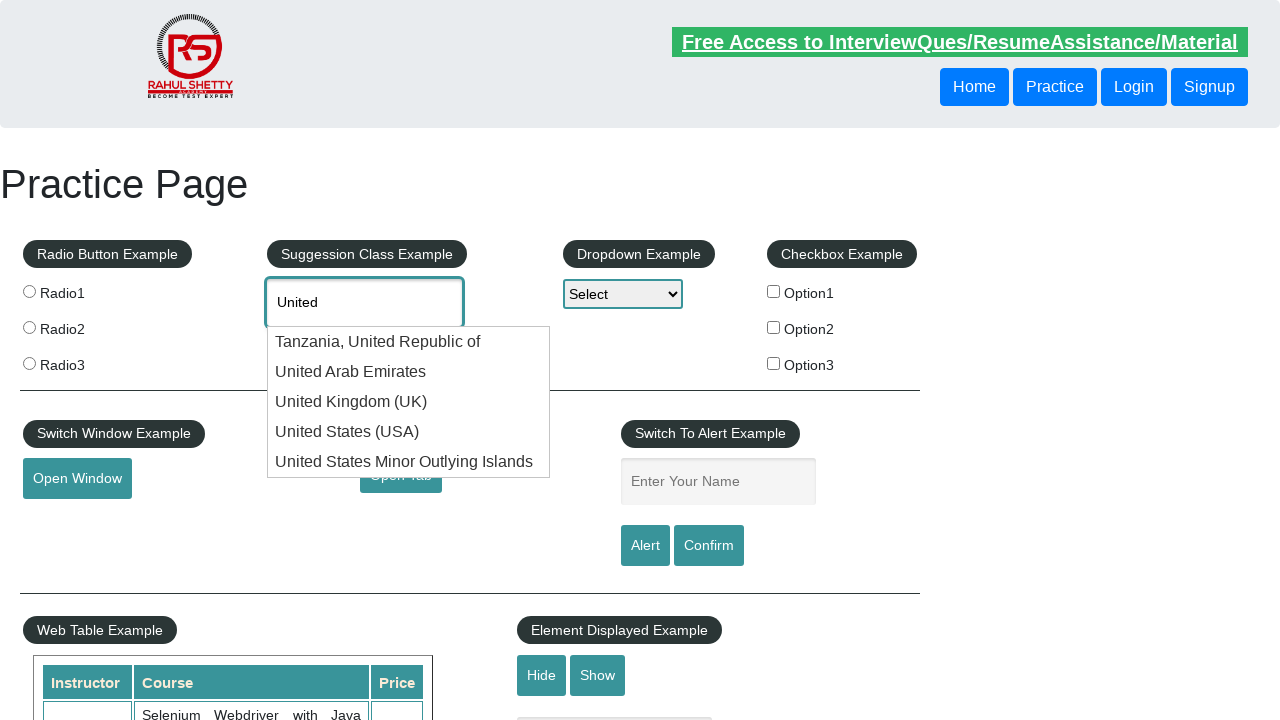

Selected 'United States (USA)' from suggestions at (409, 432) on .ui-menu-item-wrapper:has-text('United States (USA)')
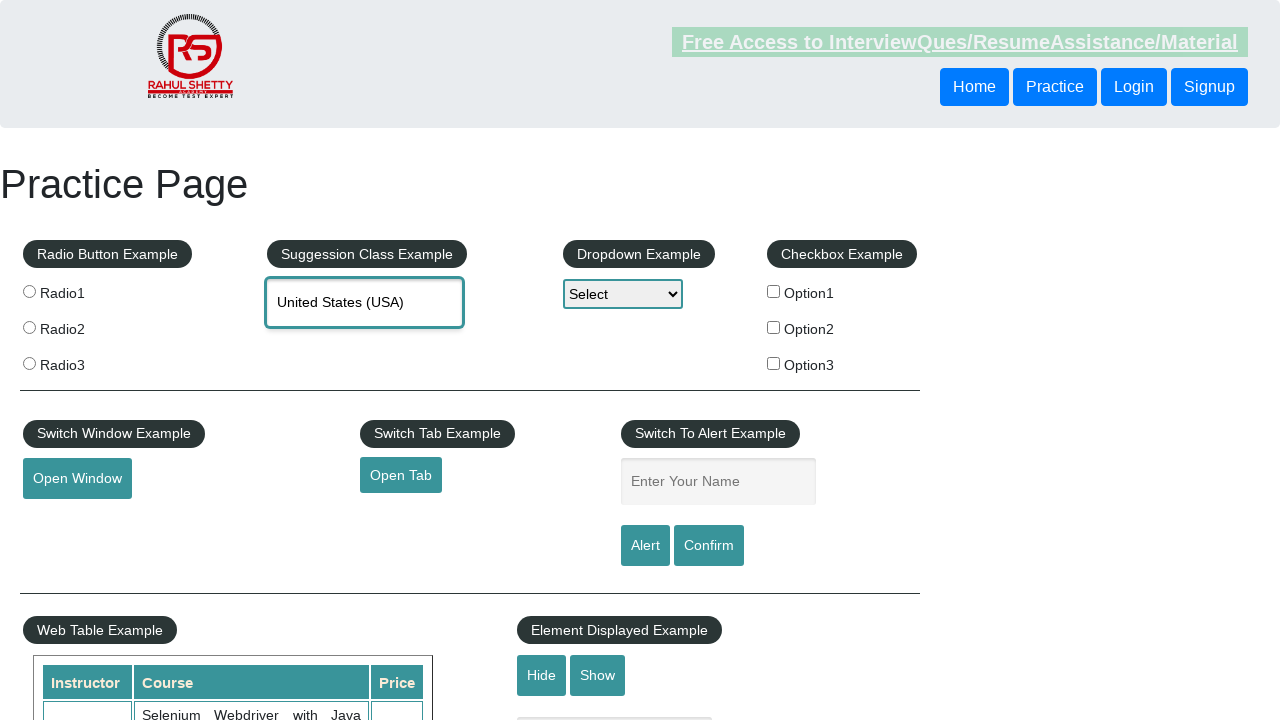

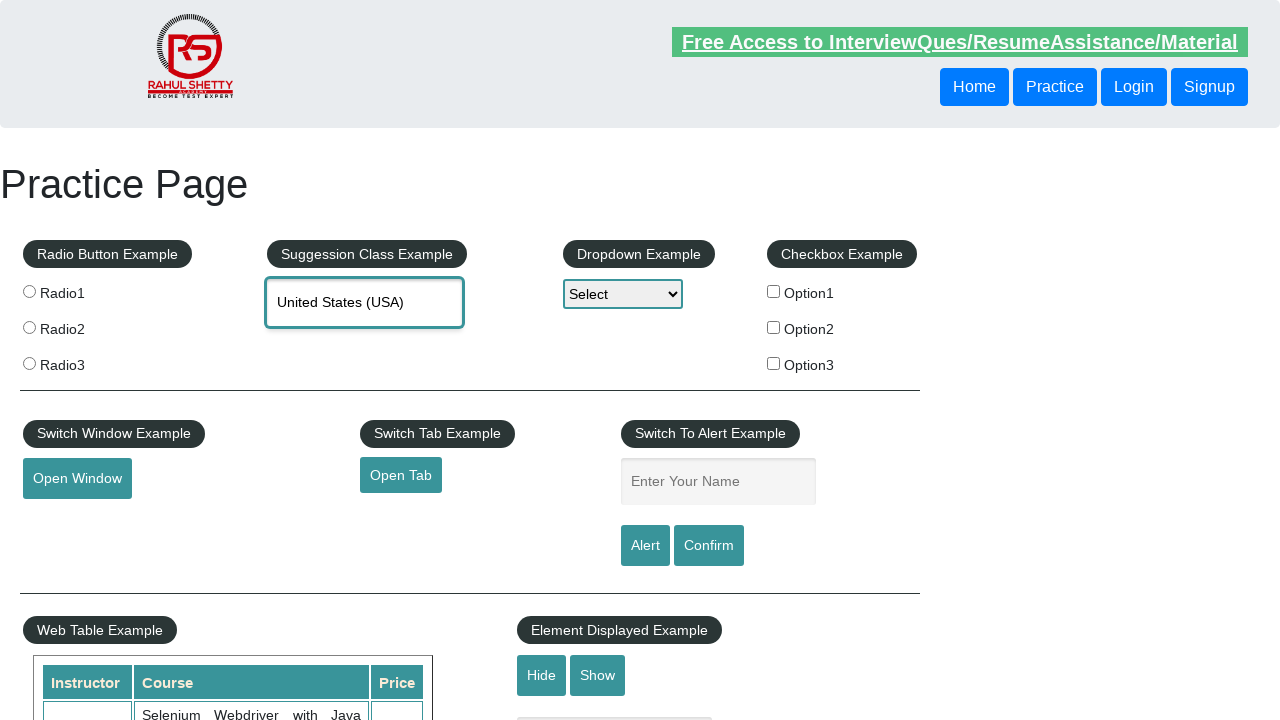